Tests iframe handling by switching to an embedded iframe and verifying that a specific link is visible inside the iframe content.

Starting URL: https://rahulshettyacademy.com/AutomationPractice/

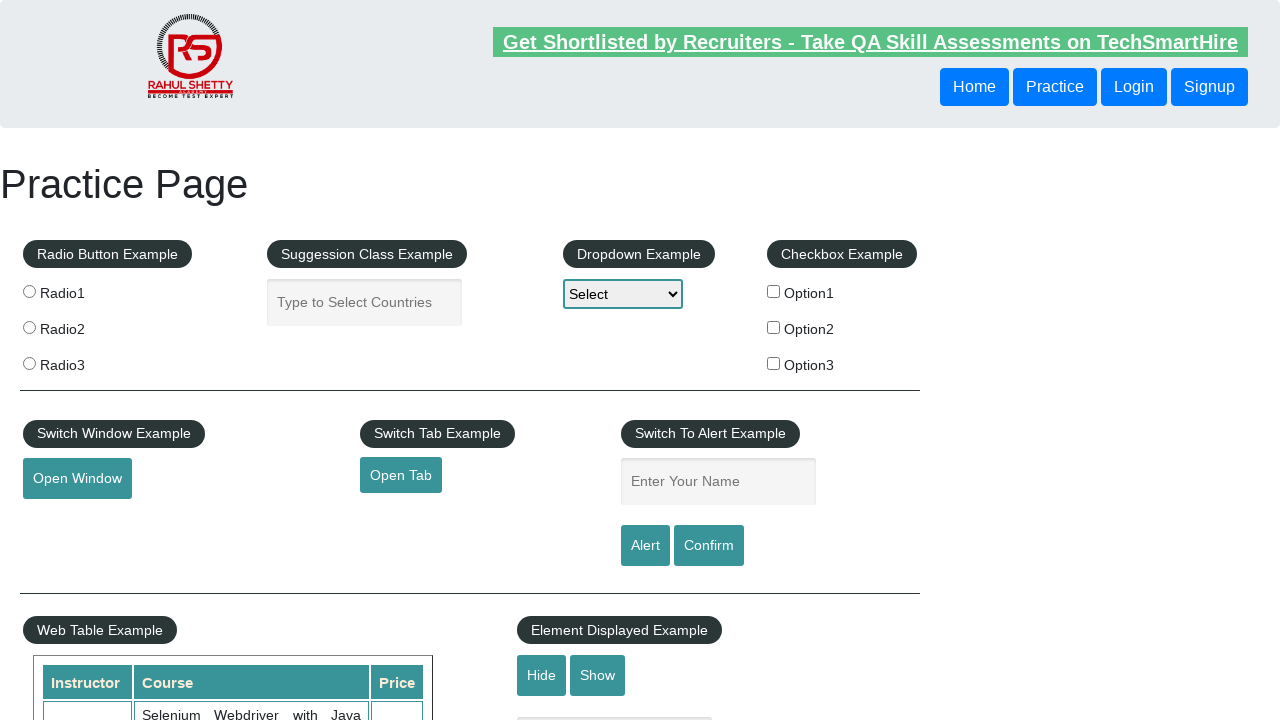

Located the first iframe on the page
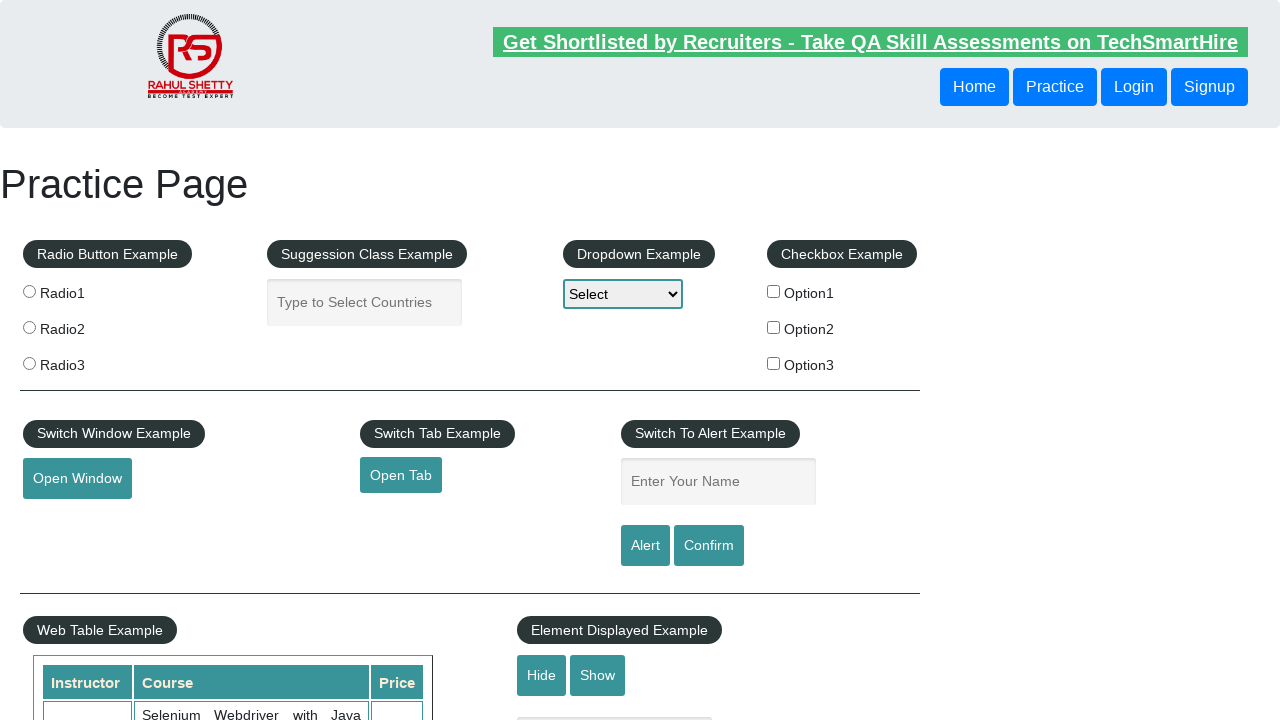

Located the second navbar highlighter link inside the iframe
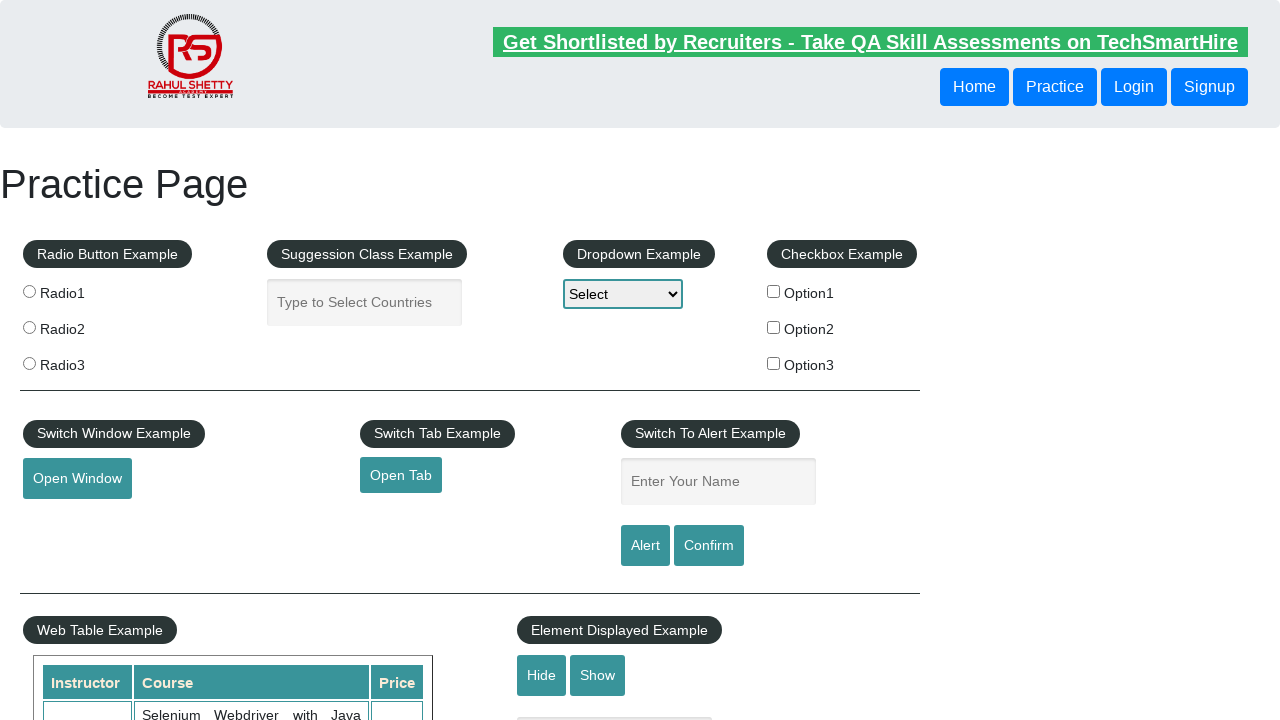

Waited for the link to become visible
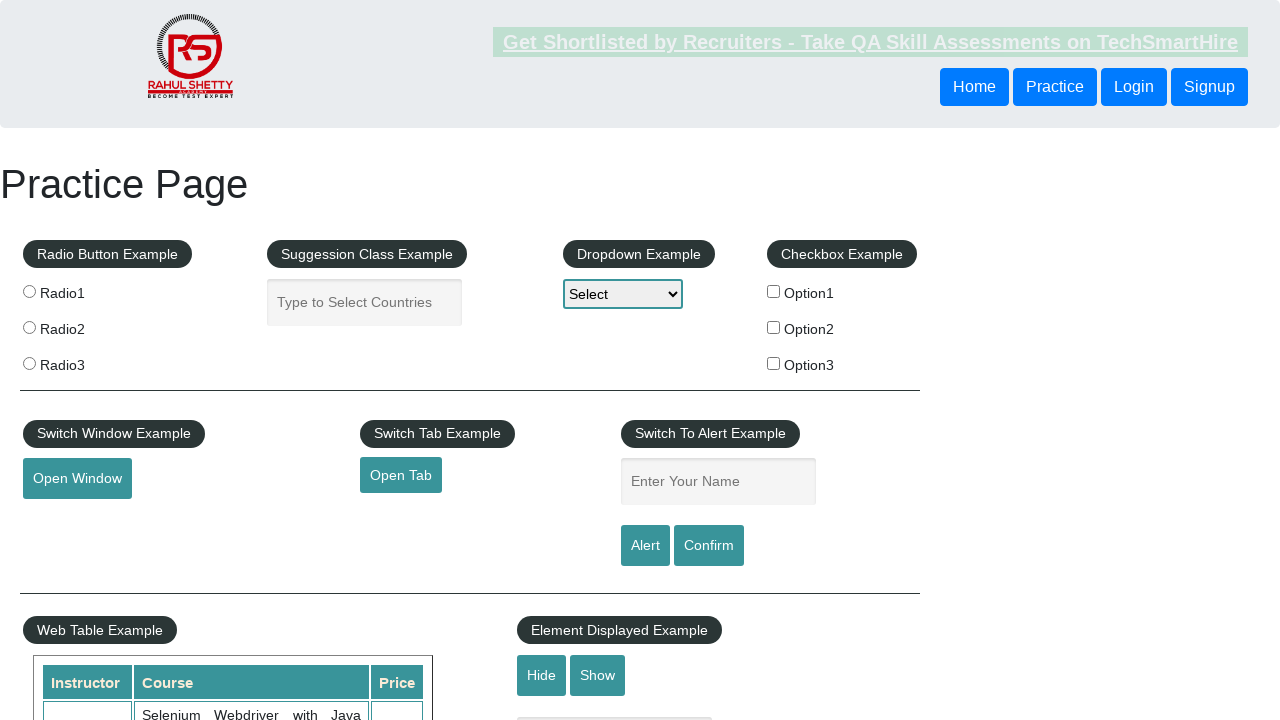

Verified link visibility status: True
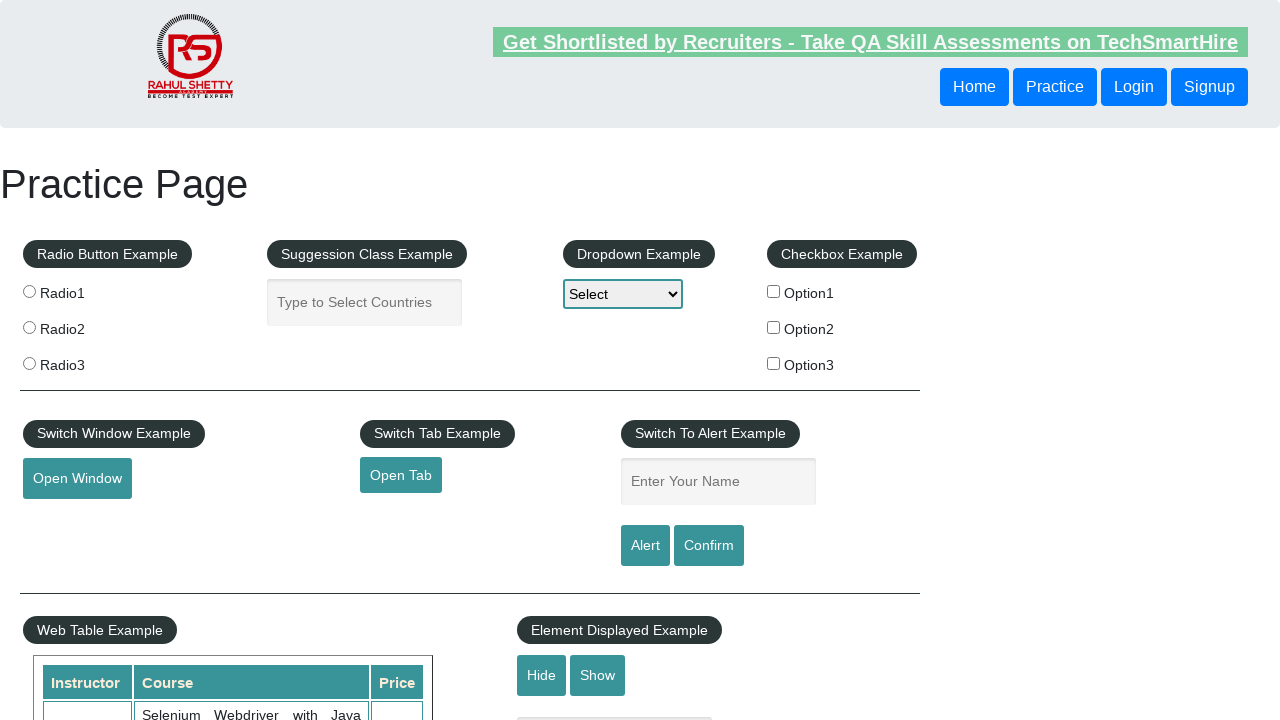

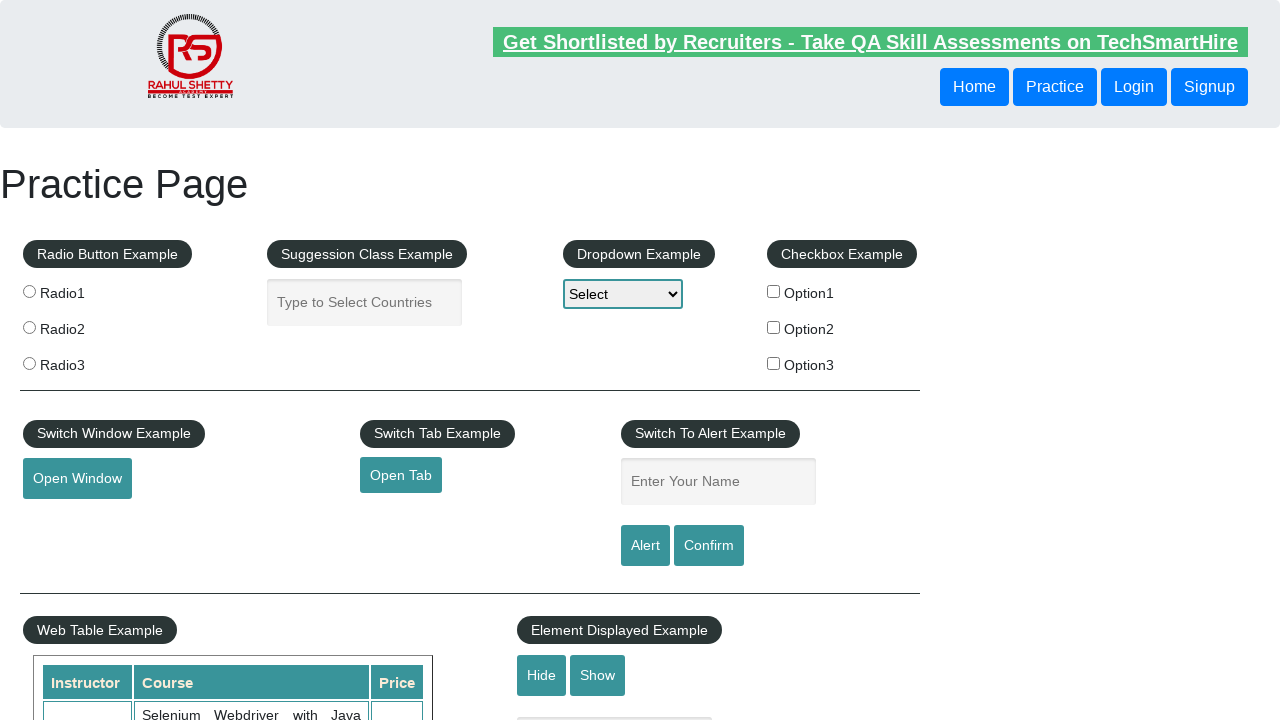